Tests mouse hover functionality by hovering over an avatar image and verifying that additional user information (figcaption) becomes visible.

Starting URL: http://the-internet.herokuapp.com/hovers

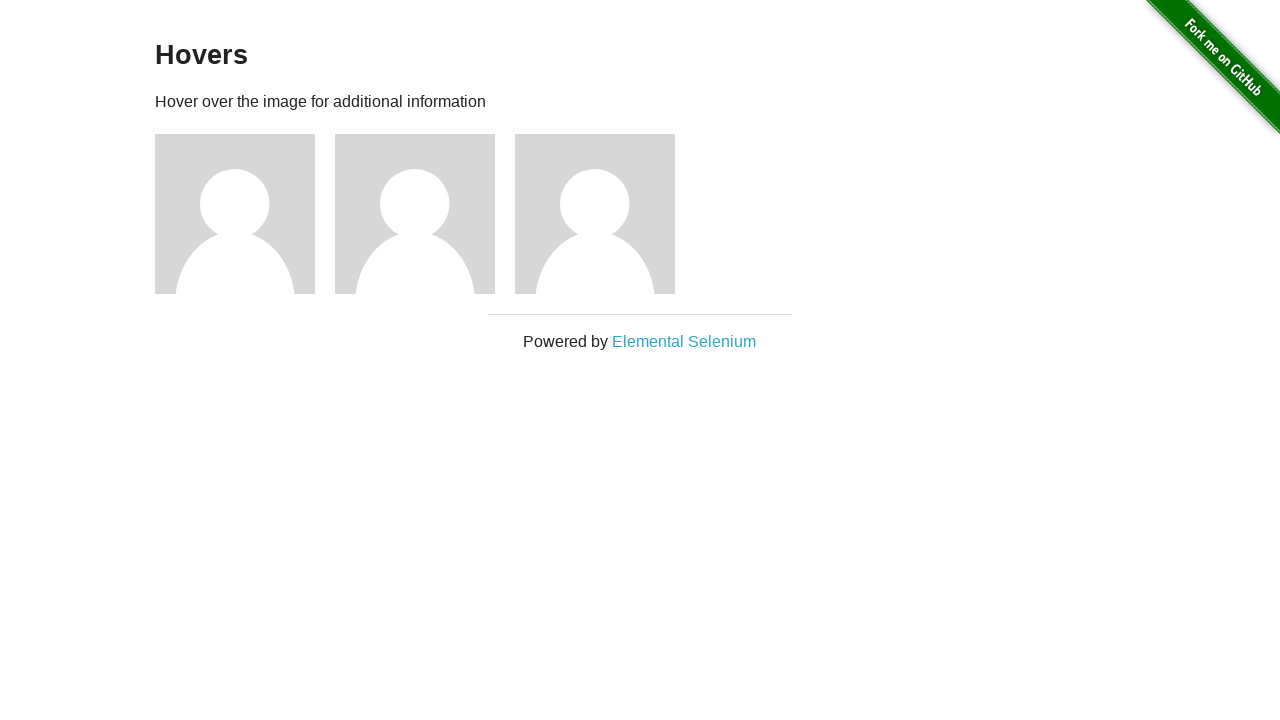

Navigated to hovers page
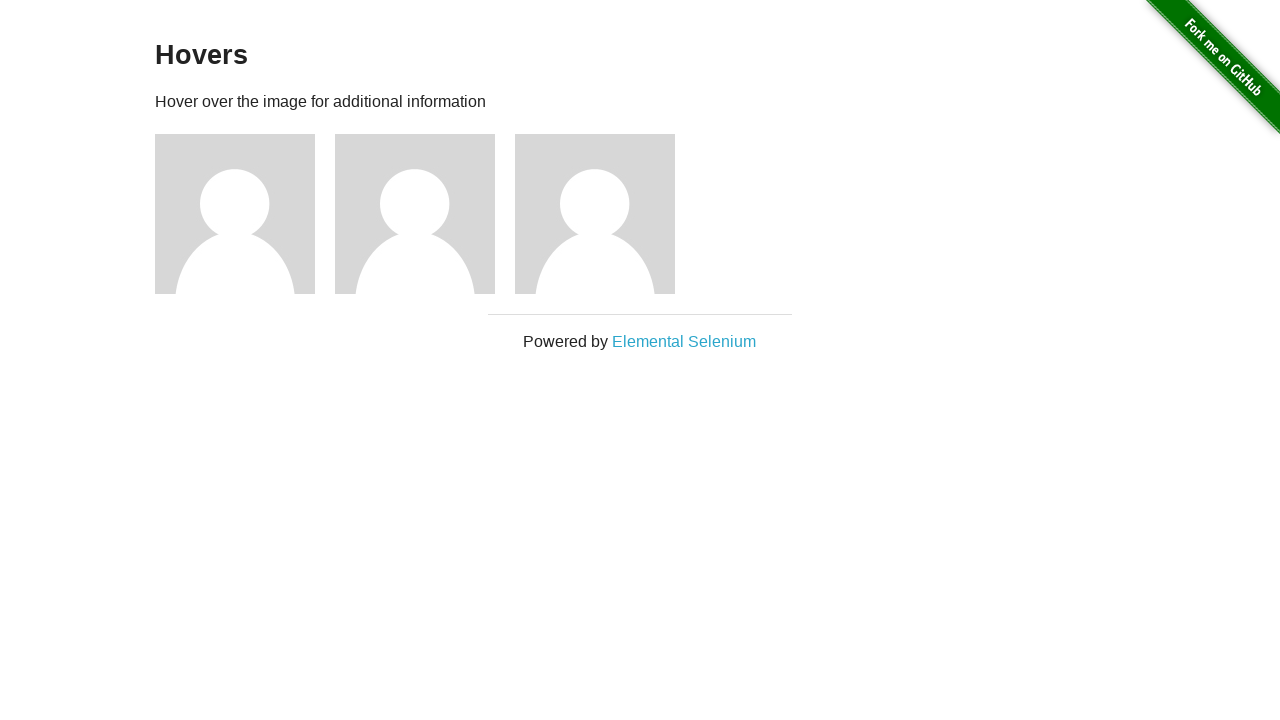

Located first avatar figure element
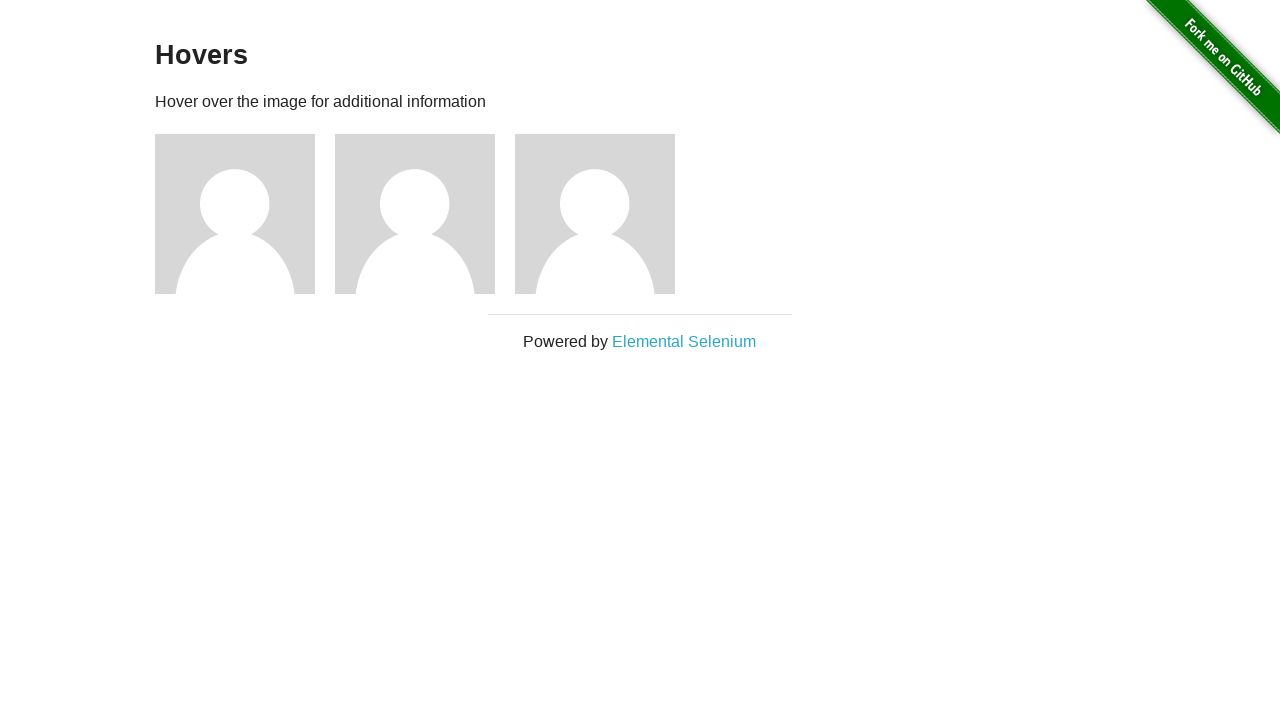

Hovered over avatar image at (245, 214) on .figure >> nth=0
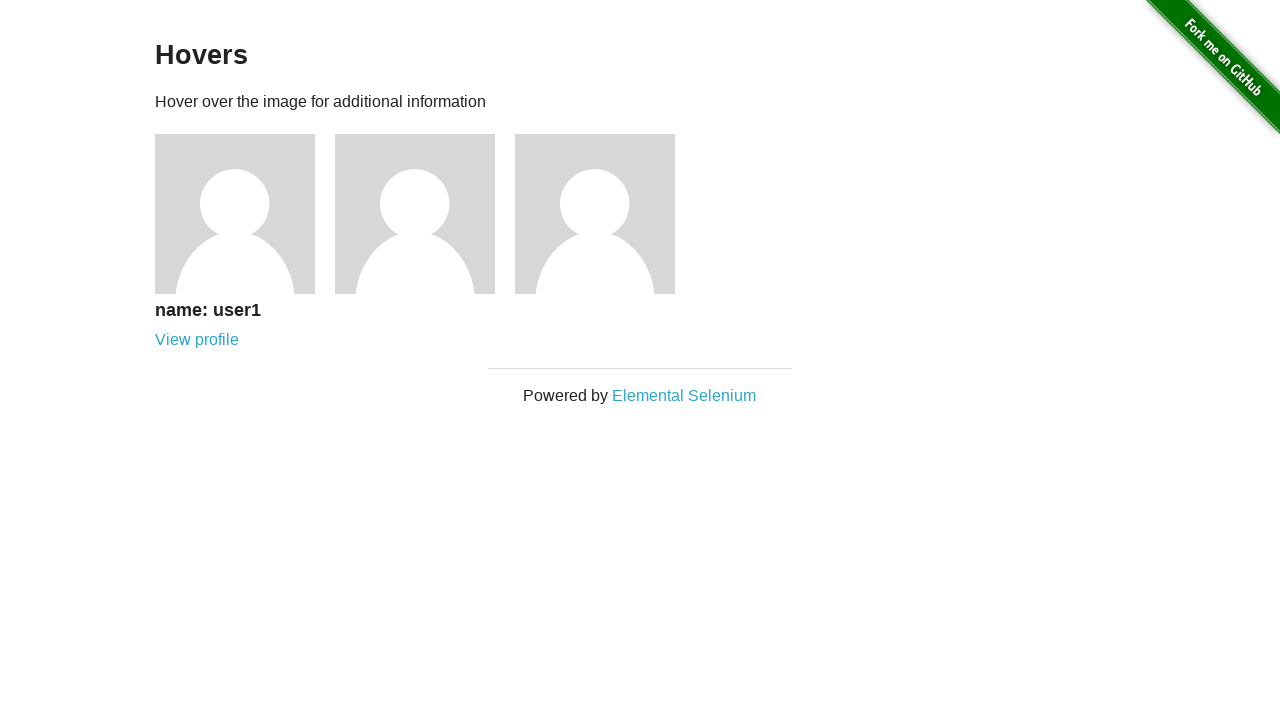

Located figcaption element
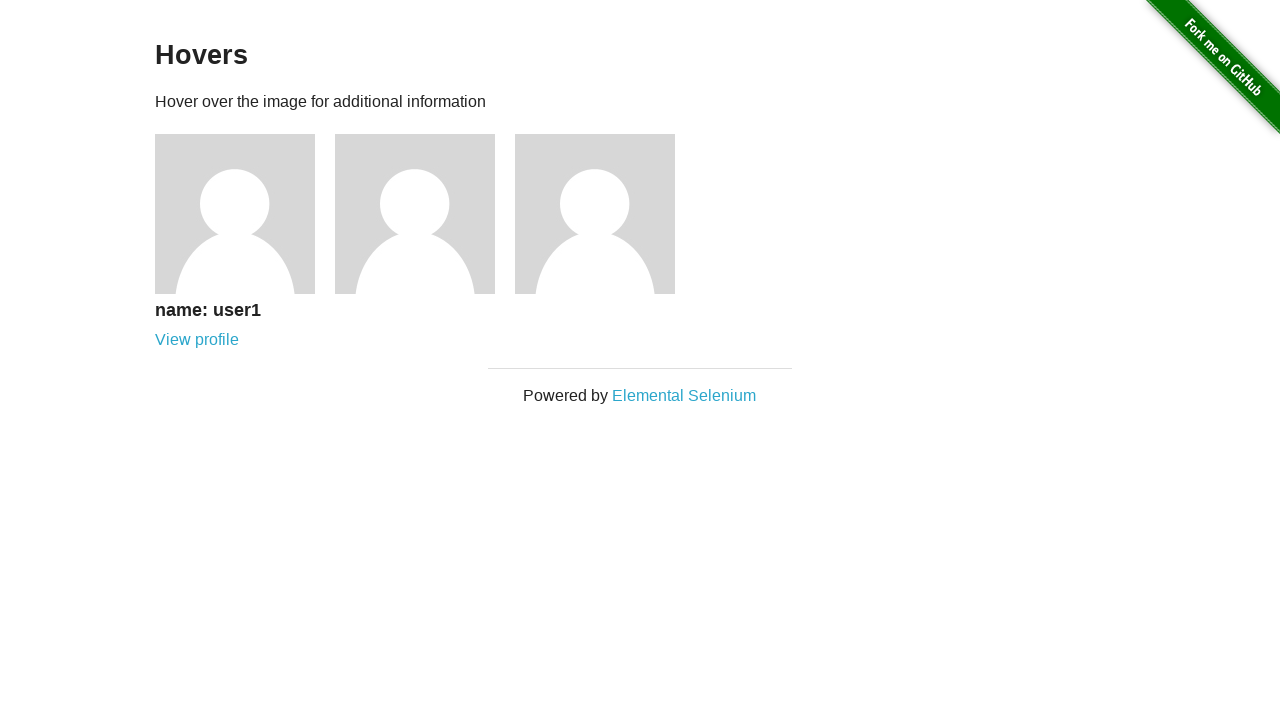

Verified that user information (figcaption) is visible after hover
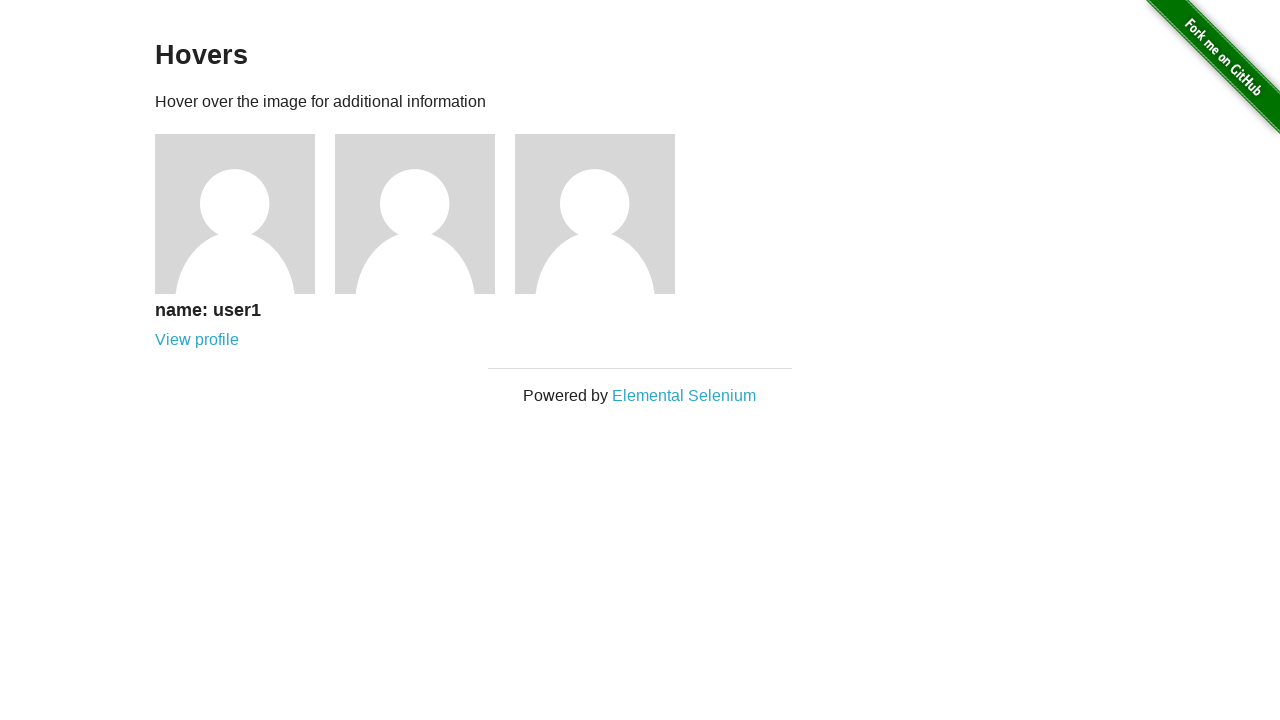

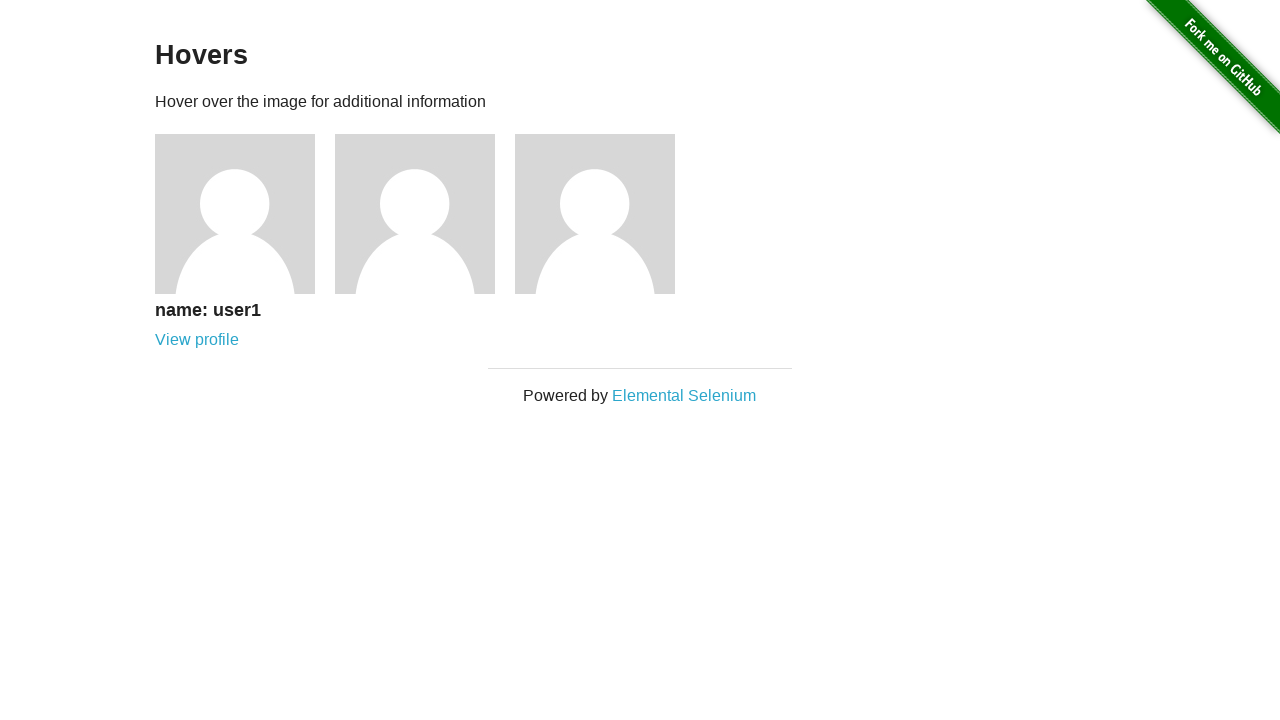